Tests sending a SPACE key press to a specific input element and verifies the page displays the correct key pressed feedback.

Starting URL: http://the-internet.herokuapp.com/key_presses

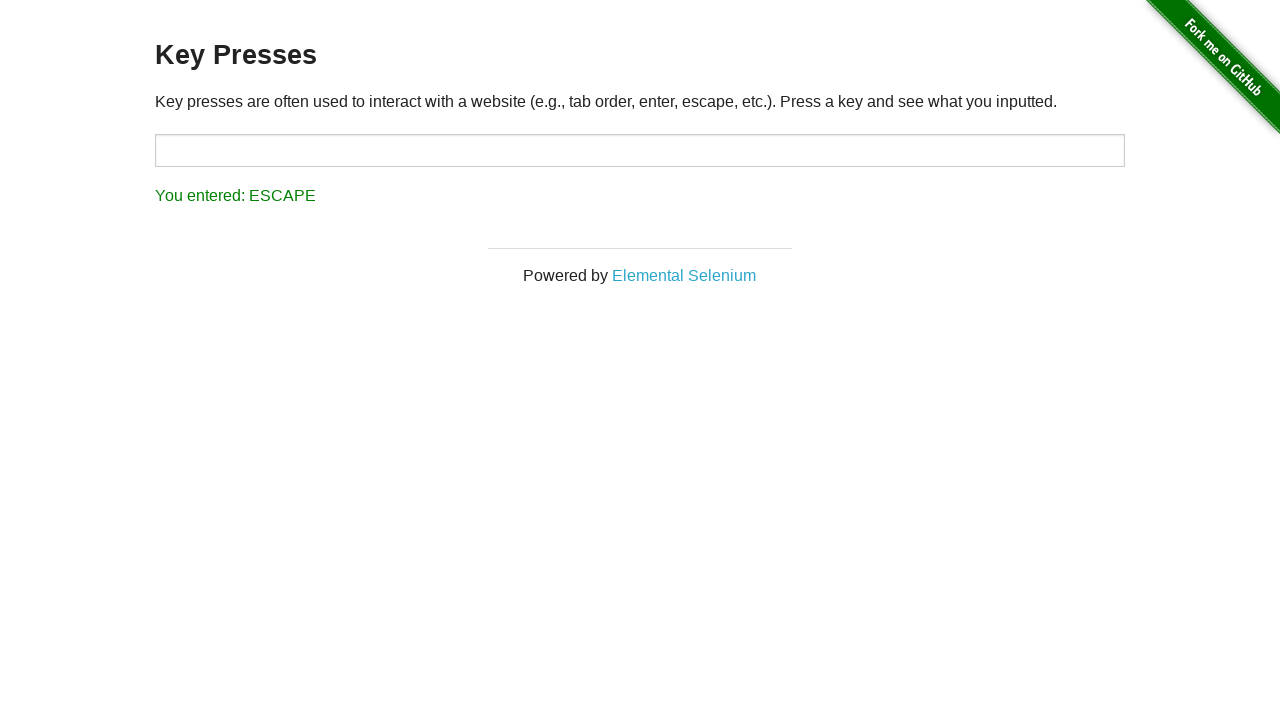

Pressed SPACE key on target input element on #target
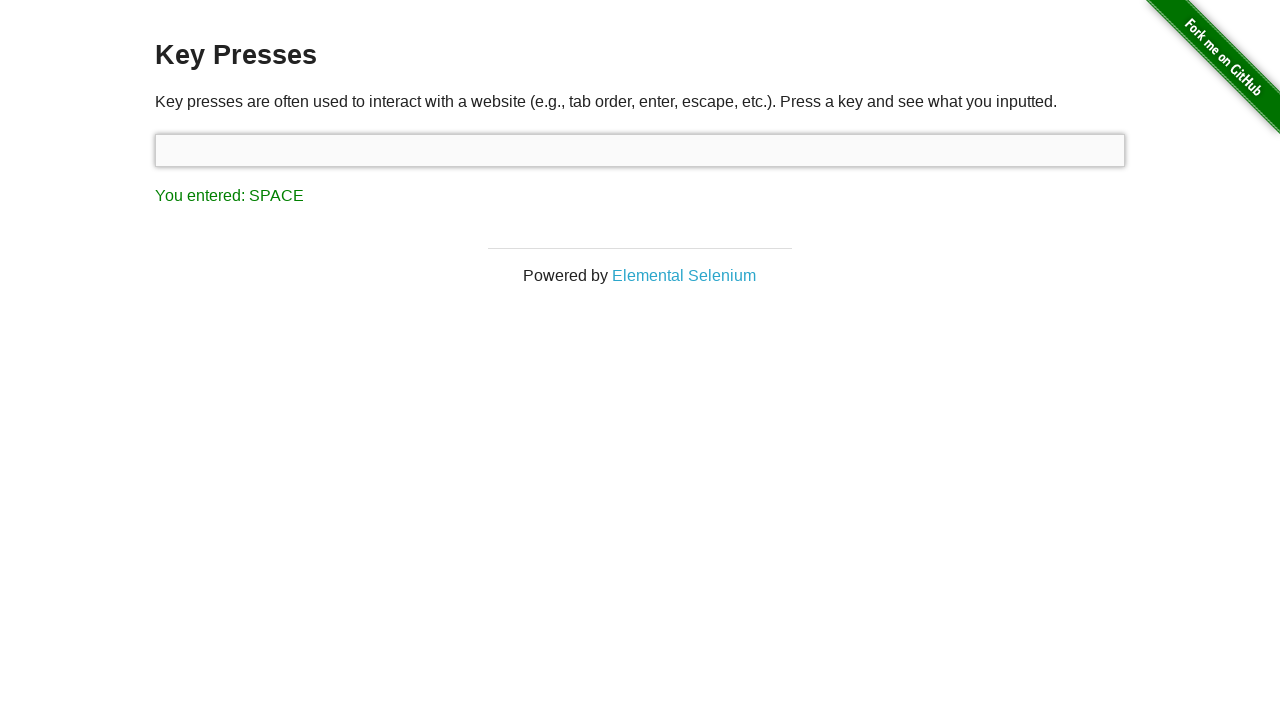

Result element loaded on page
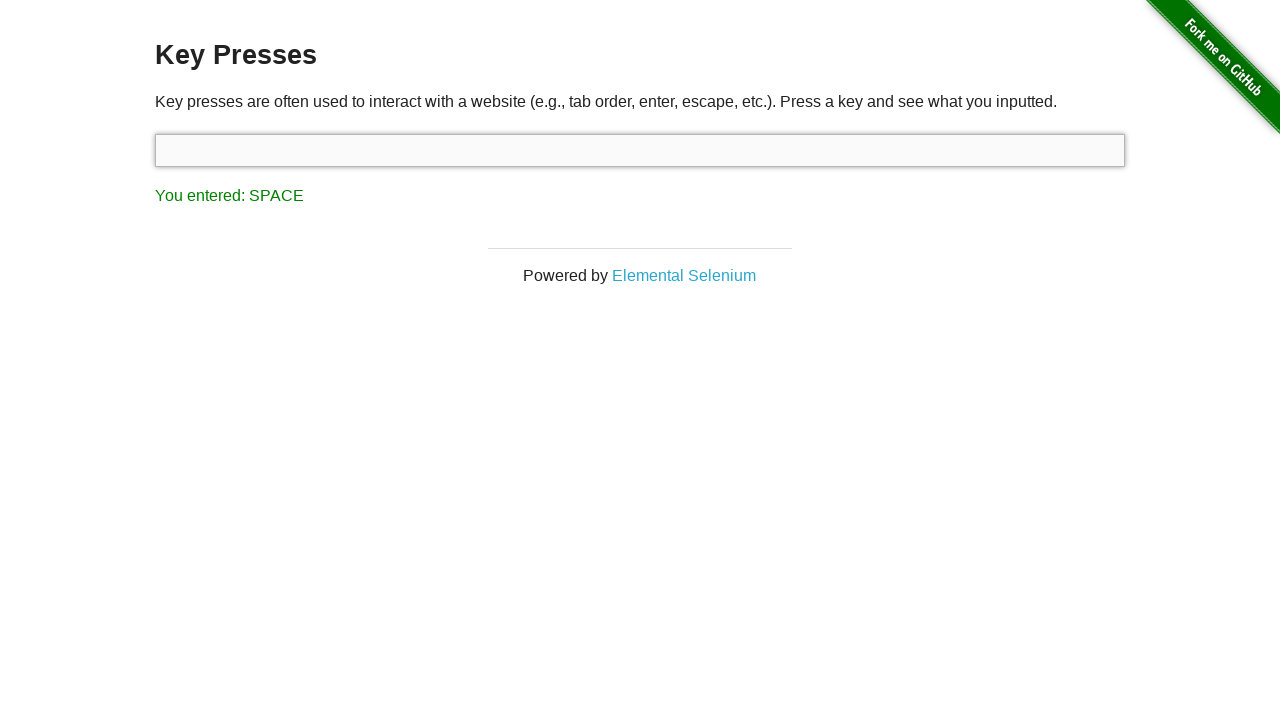

Retrieved result text content
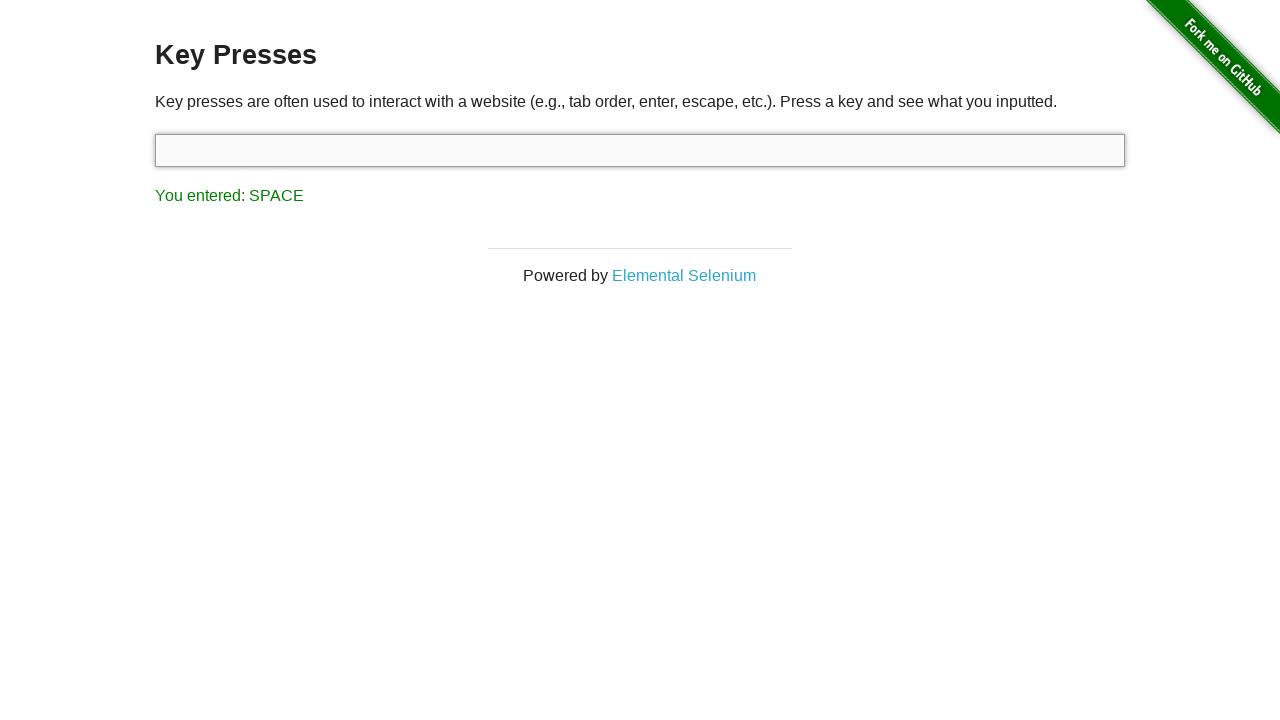

Verified result text shows 'You entered: SPACE'
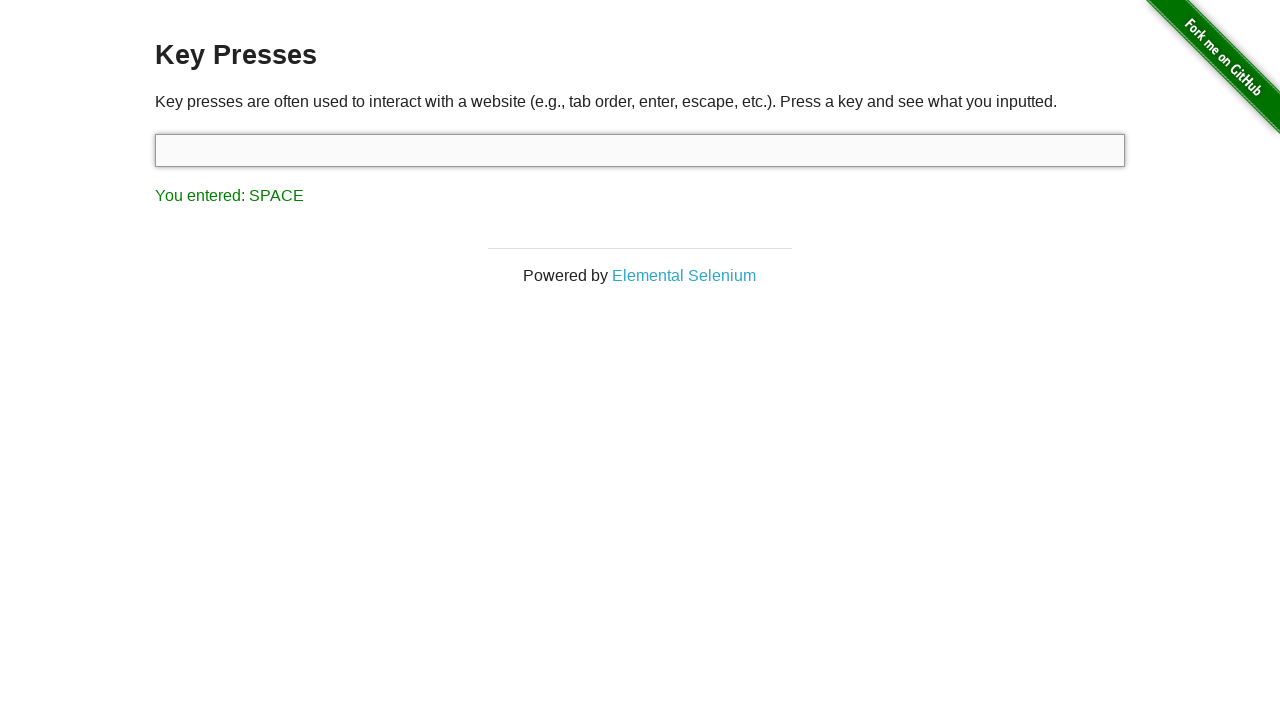

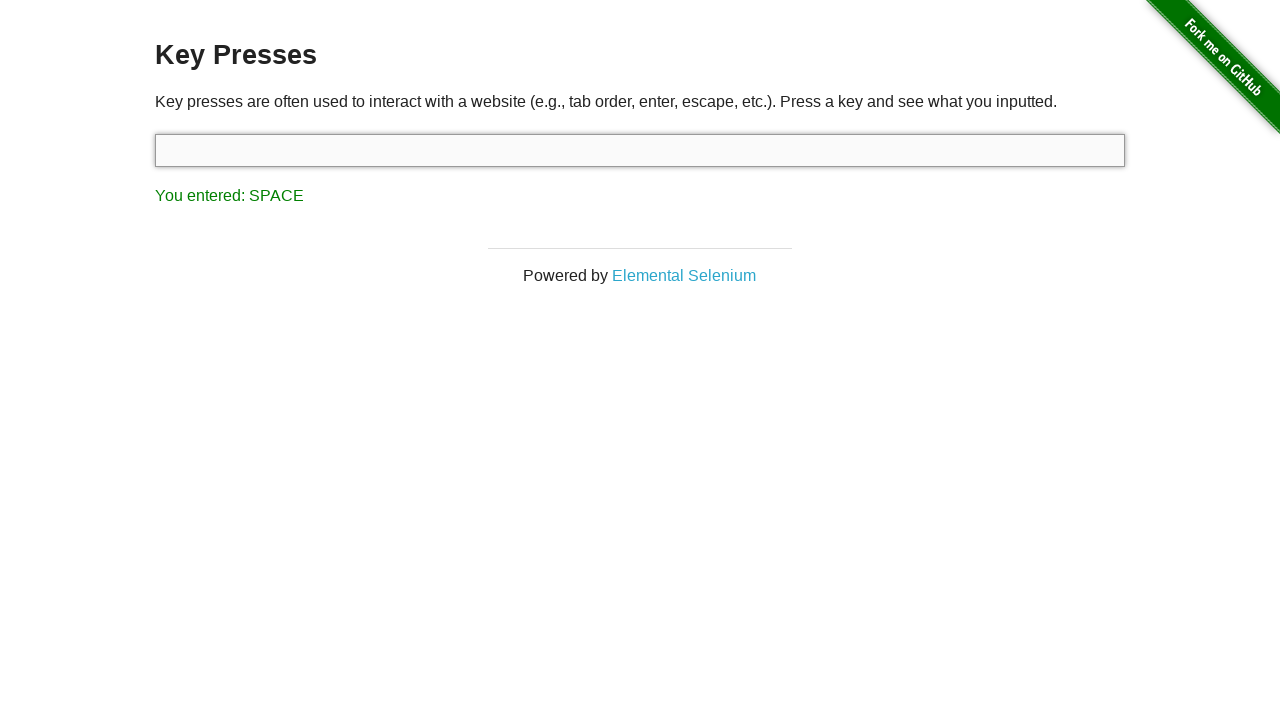